Tests JavaScript alert handling by clicking a button that triggers an alert and accepting it

Starting URL: https://the-internet.herokuapp.com/javascript_alerts

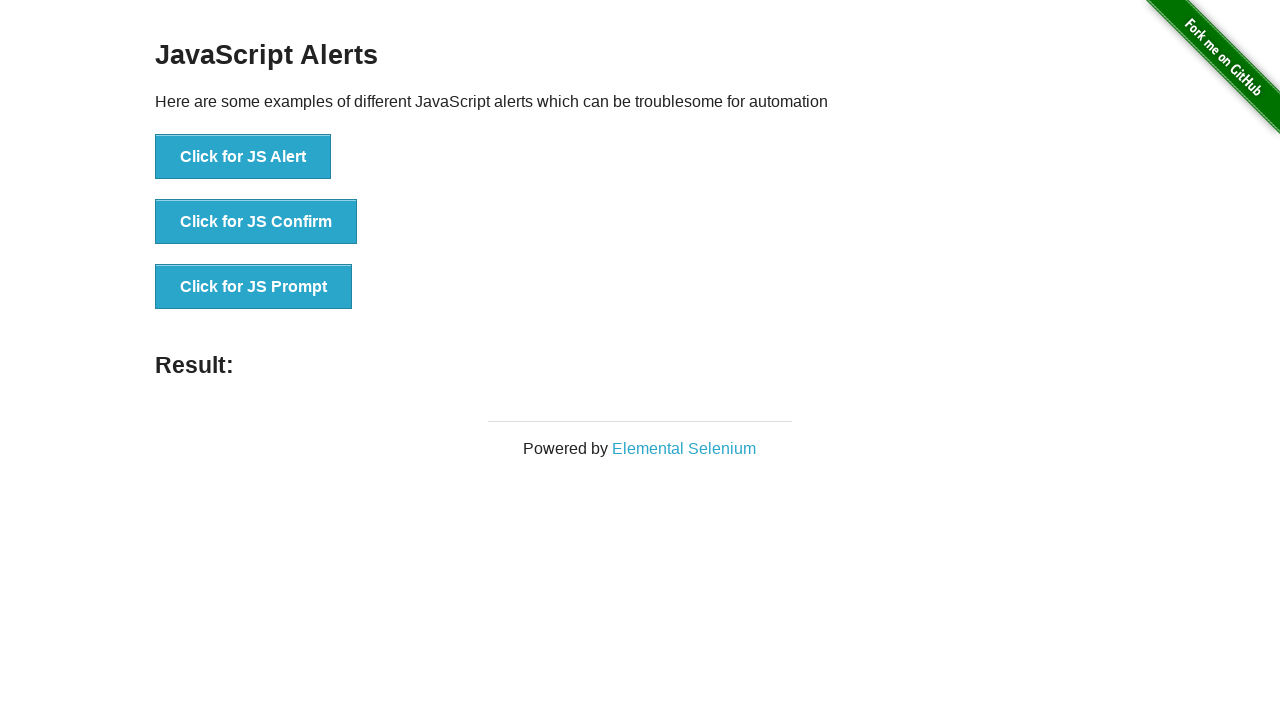

Clicked button to trigger JavaScript alert at (243, 157) on xpath=//button[contains(text(),'Alert')]
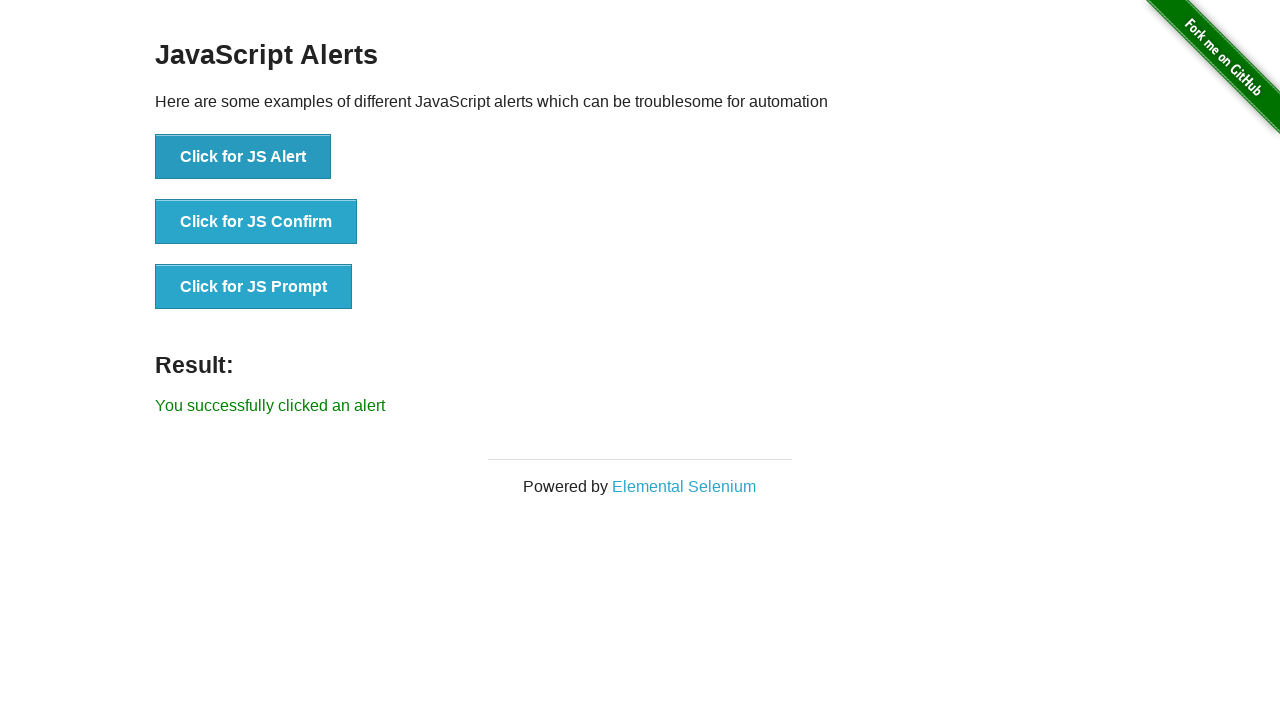

Set up dialog handler to accept alerts
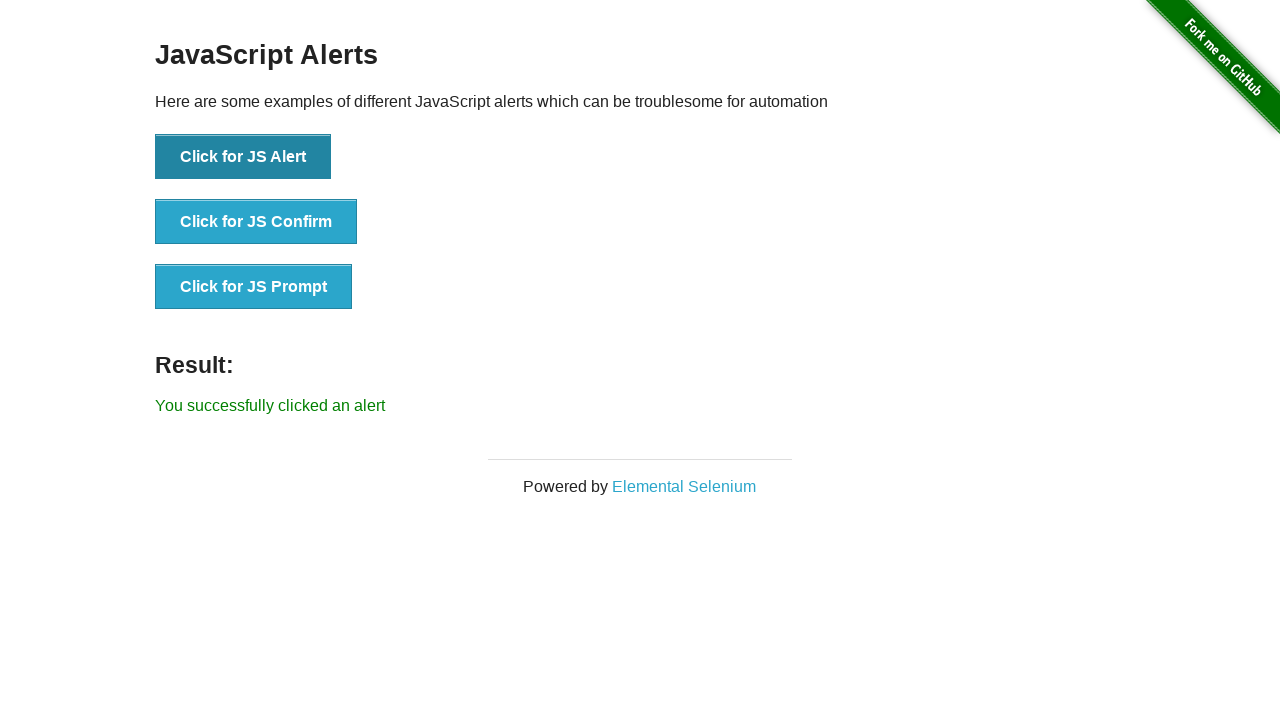

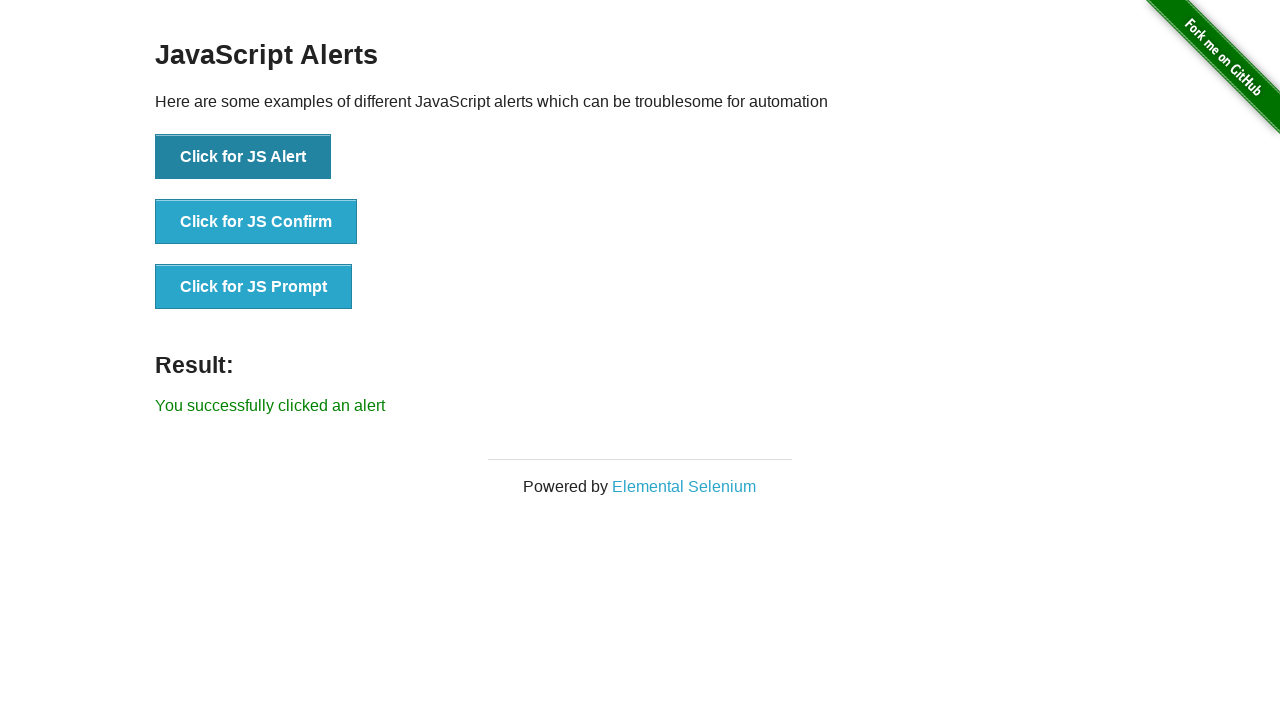